Tests jQuery progress bar by navigating to the section, clicking download, canceling mid-download, then restarting and waiting for completion

Starting URL: http://demo.automationtesting.in/WebTable.html

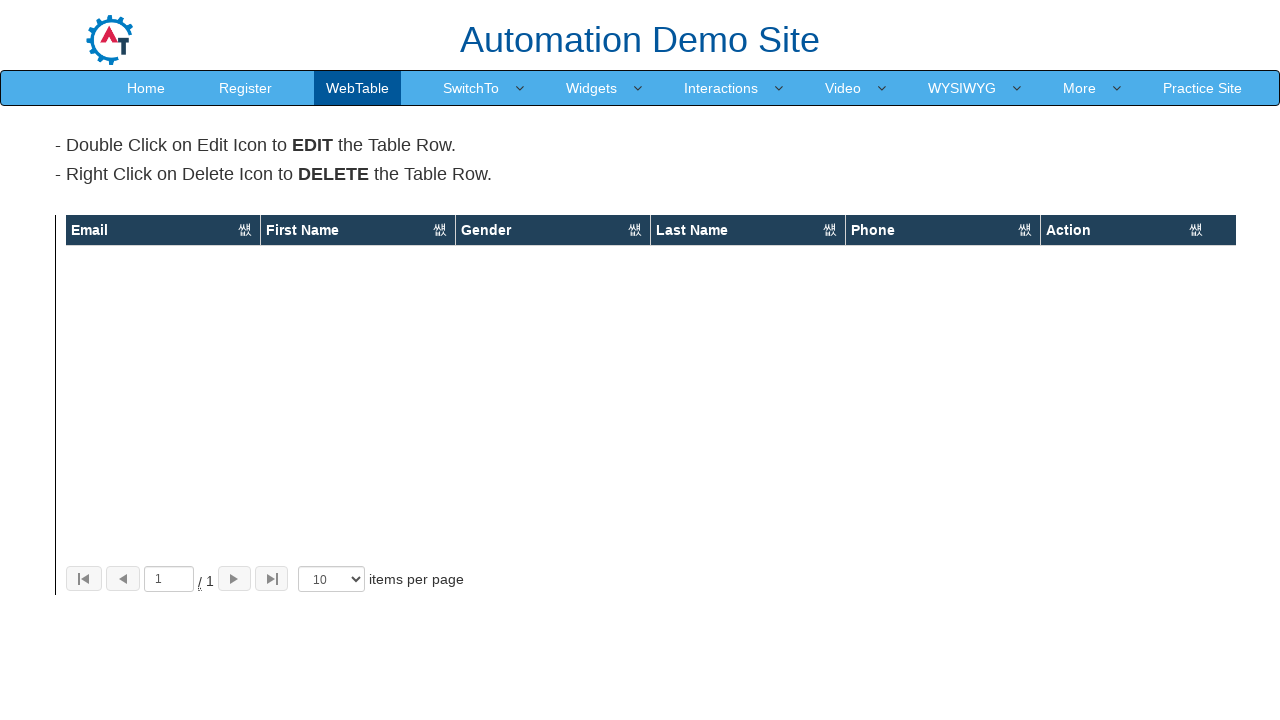

Clicked More menu at (1080, 88) on text=More
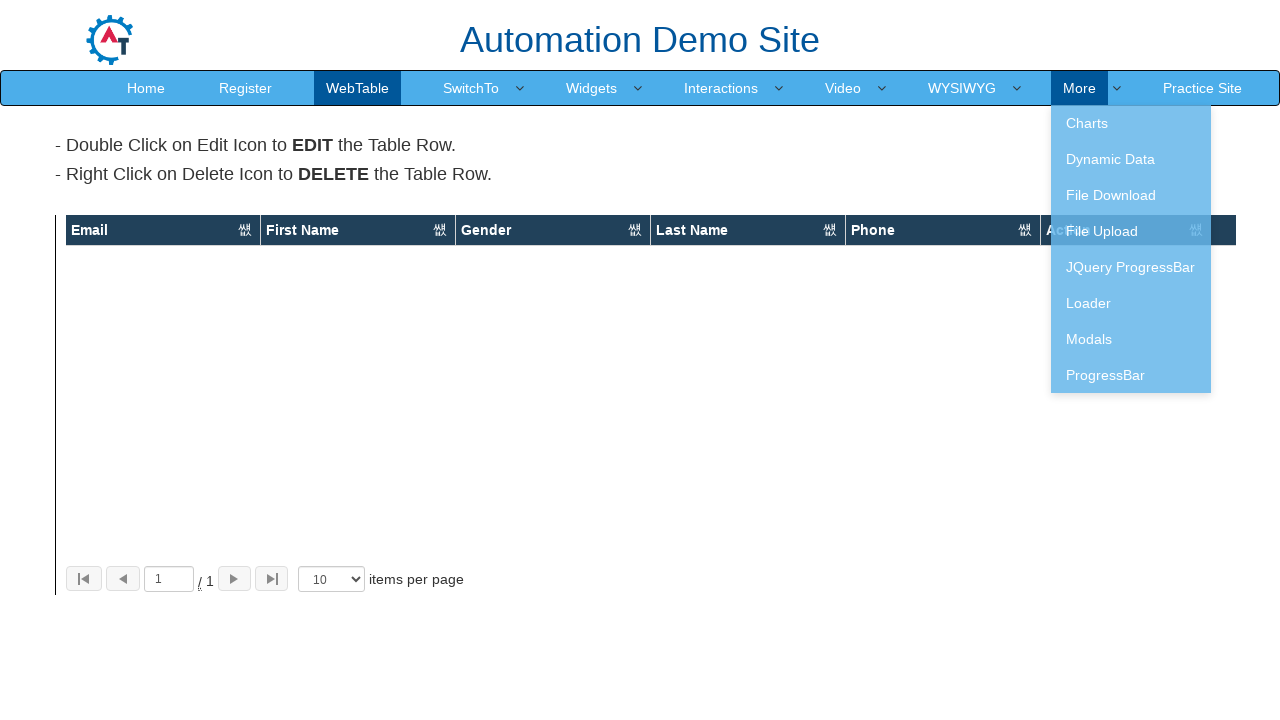

Clicked JQuery ProgressBar link at (1131, 267) on text=JQuery ProgressBar
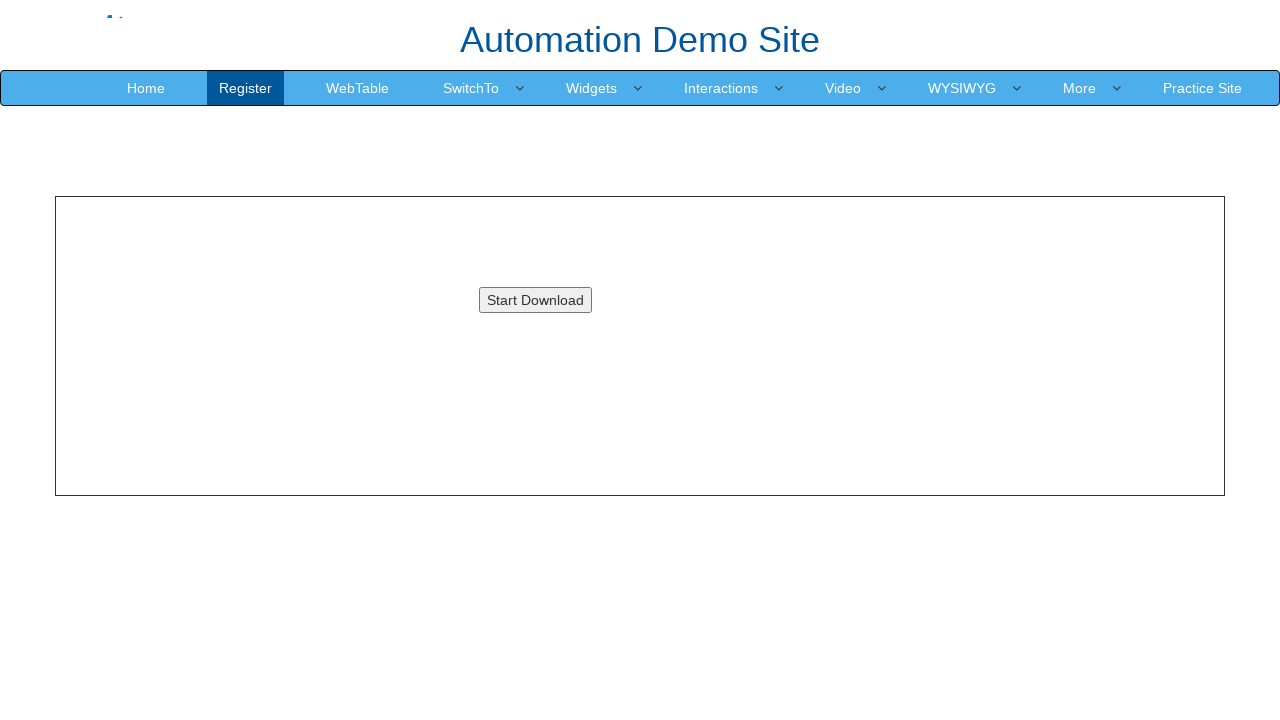

Clicked download button at (535, 300) on #downloadButton
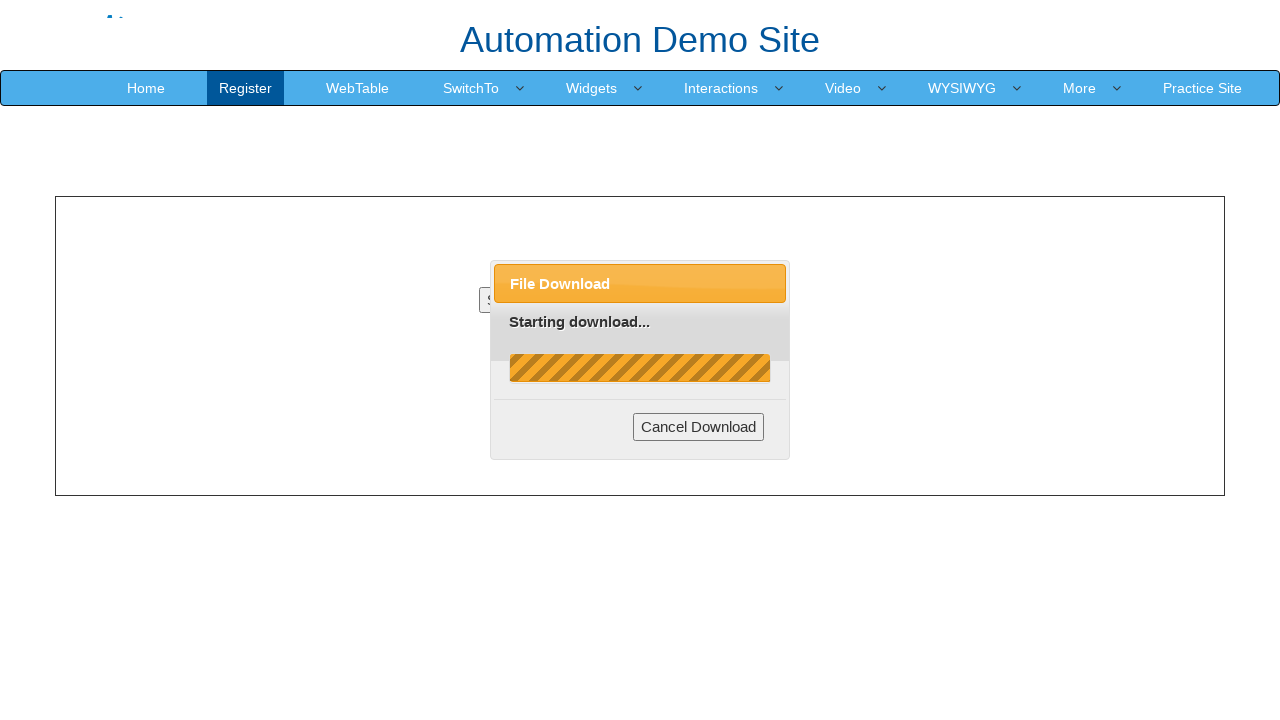

Cancel Download button appeared
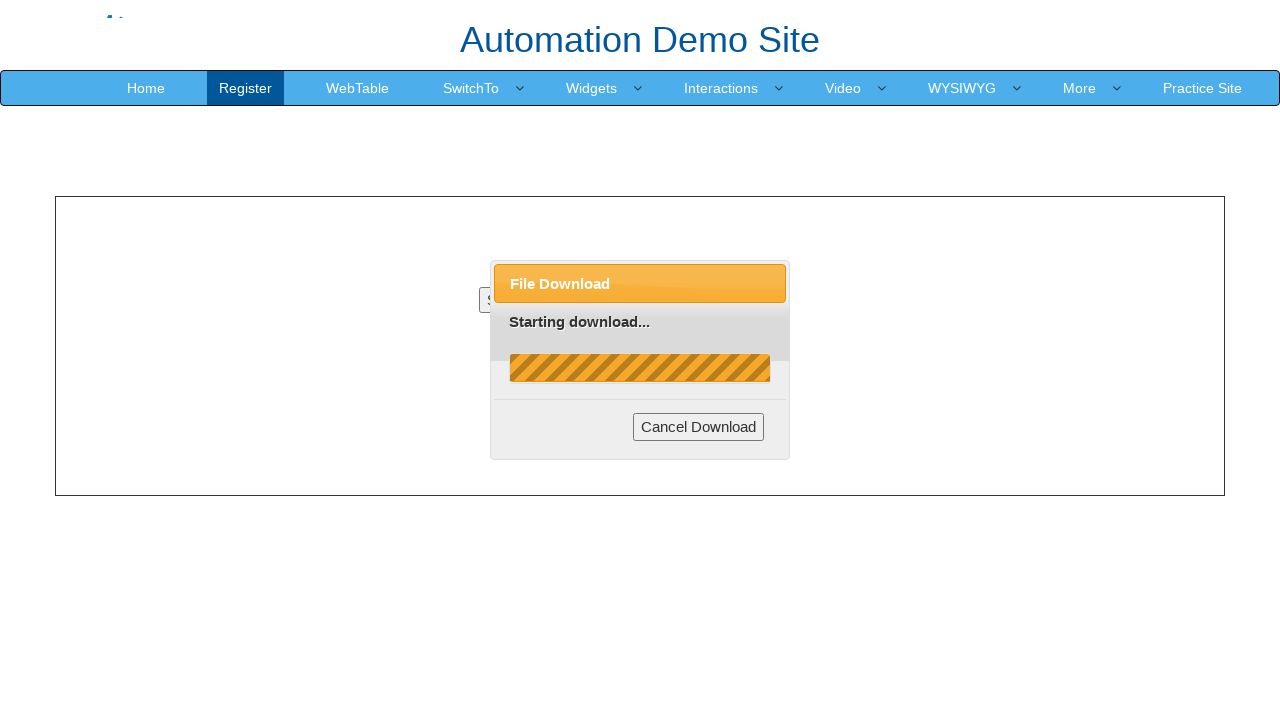

Clicked Cancel Download button to cancel mid-download at (699, 427) on .ui-dialog-buttonset>[type=button]
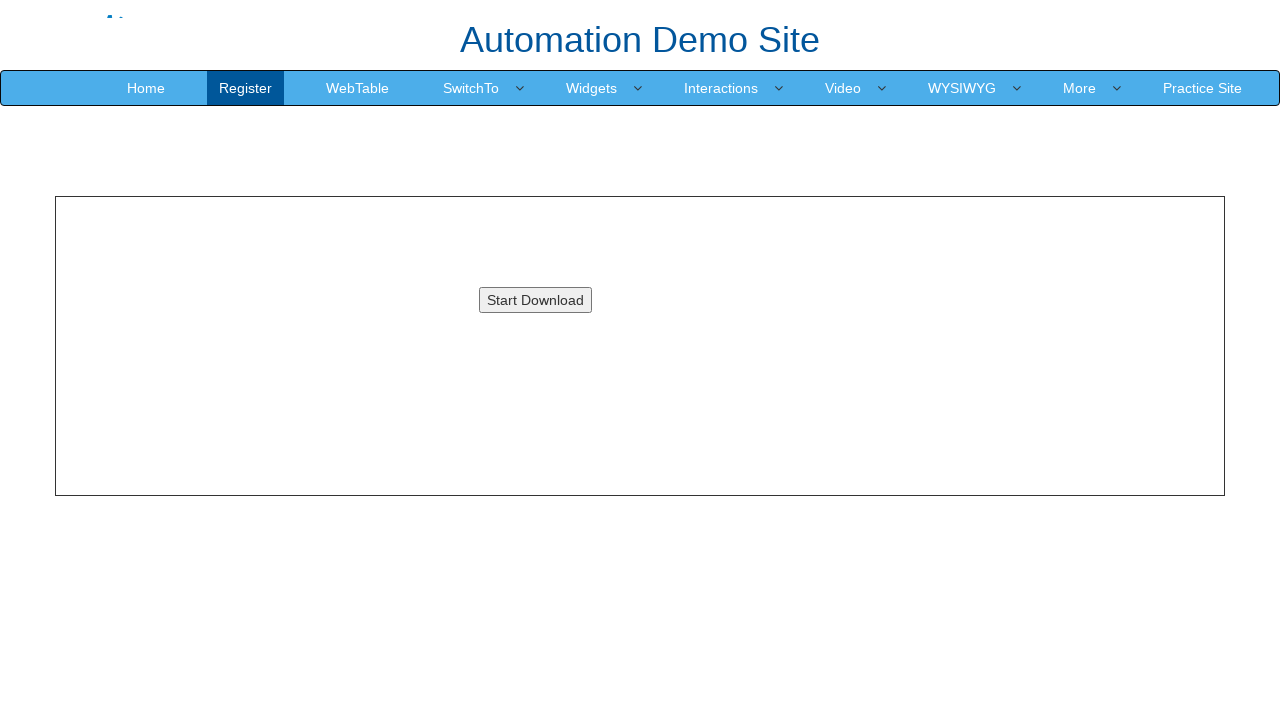

Clicked download button again to restart download at (535, 300) on #downloadButton
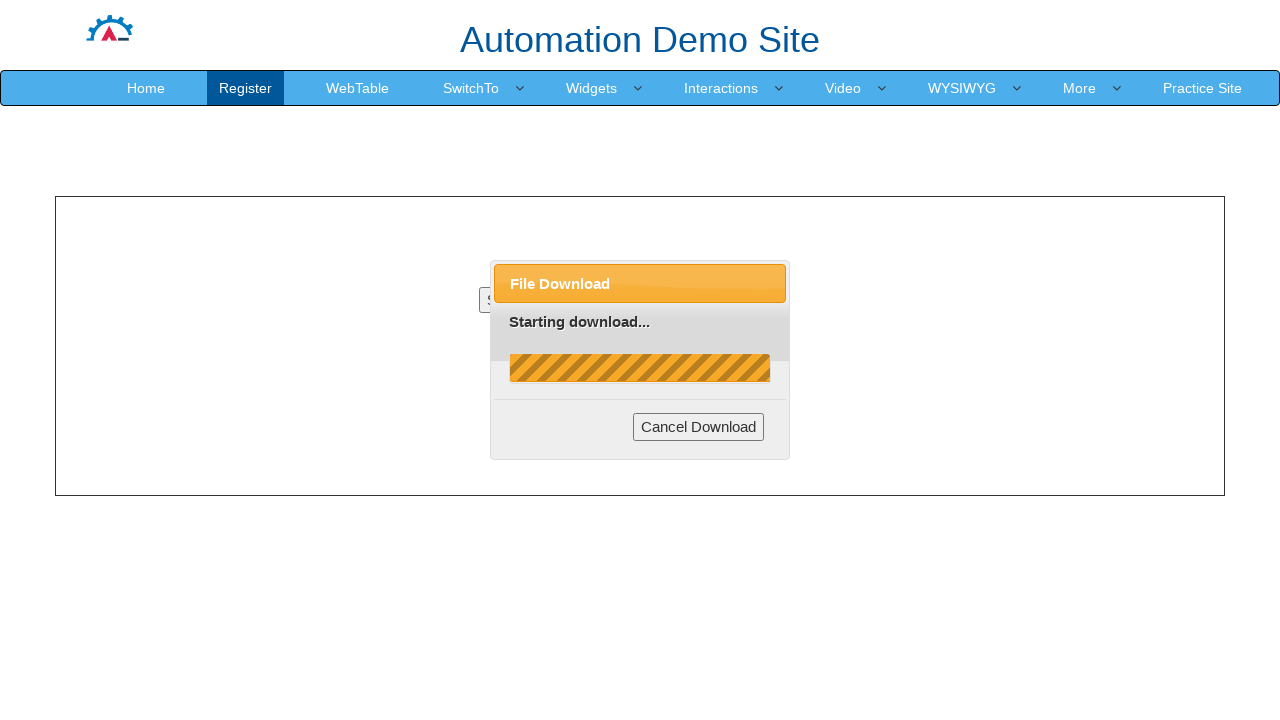

Progress bar completed with 'Complete!' message
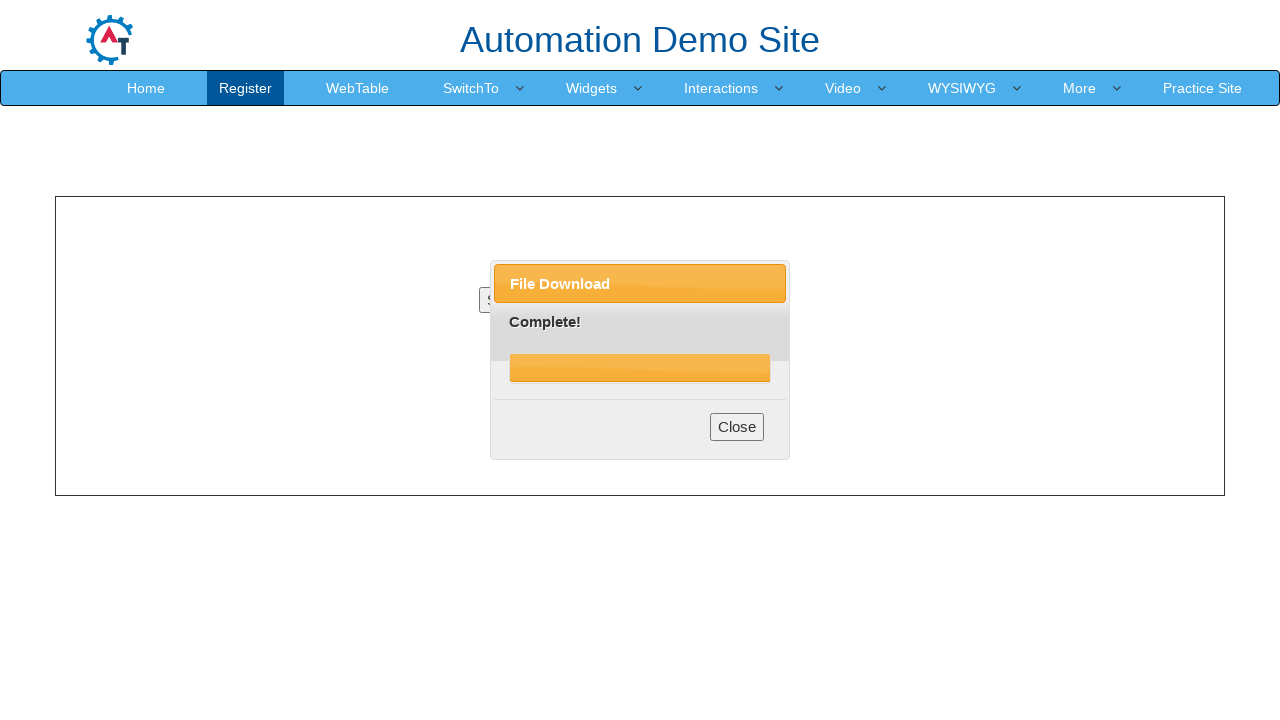

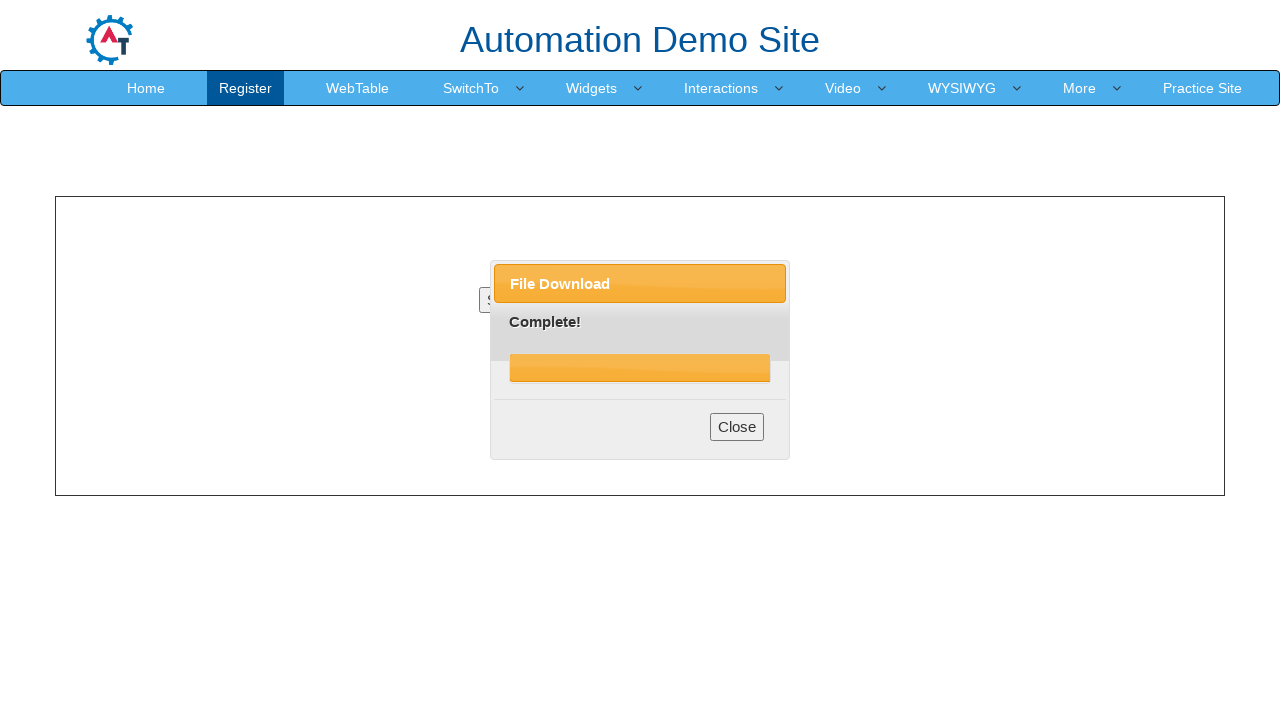